Fills out a practice registration form with personal details including name, email, gender, mobile number, date of birth, subjects, hobbies, address, state and city, then submits the form.

Starting URL: https://demoqa.com/automation-practice-form

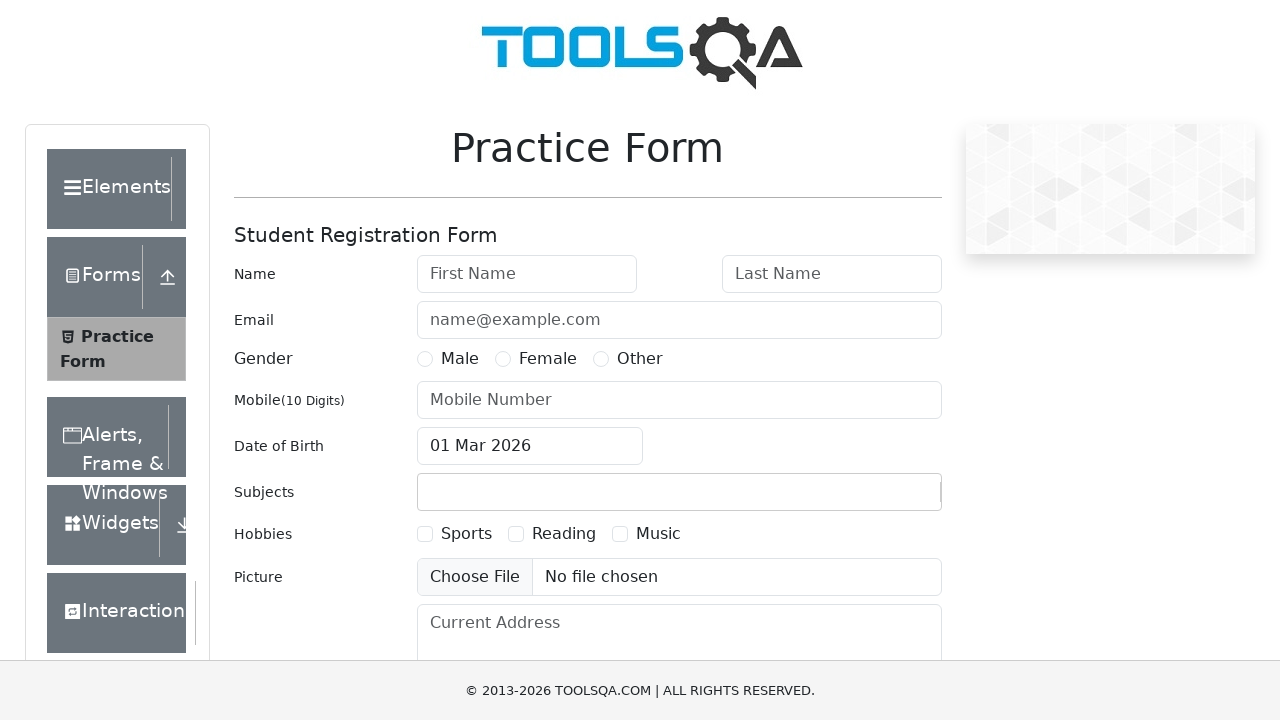

Filled first name field with 'Aleh' on input#firstName
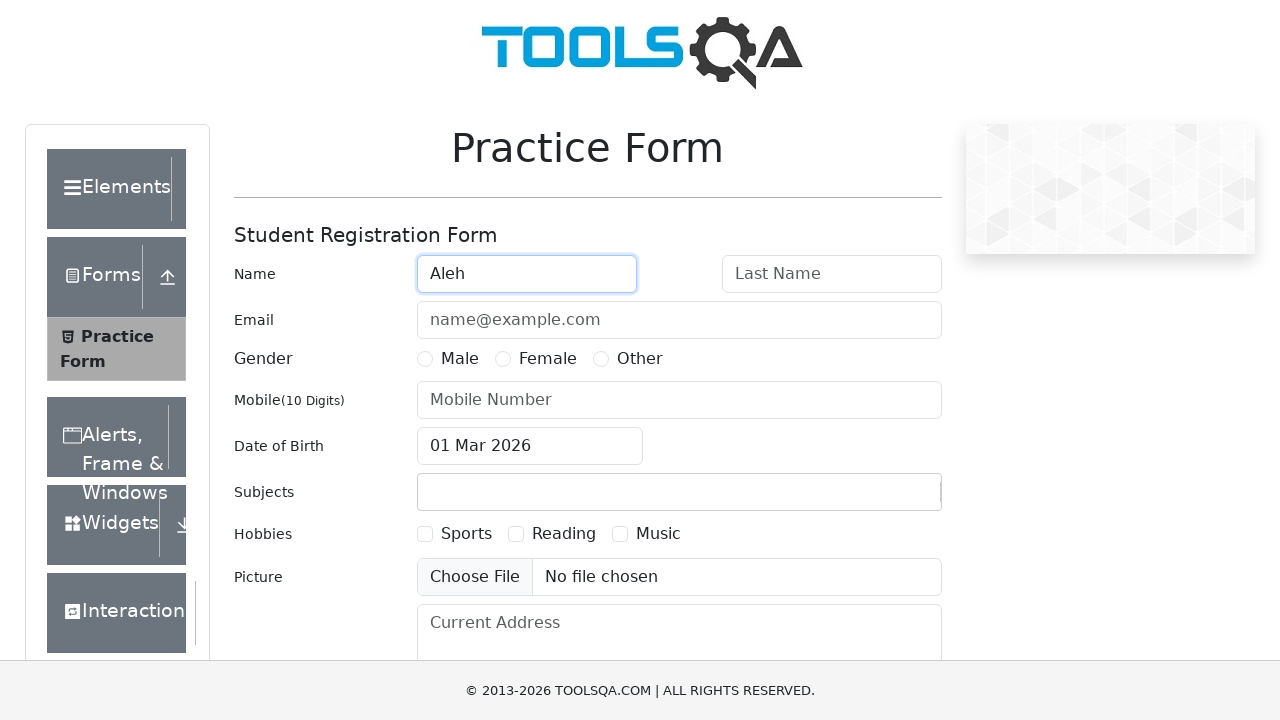

Filled last name field with 'Karpuk' on input#lastName
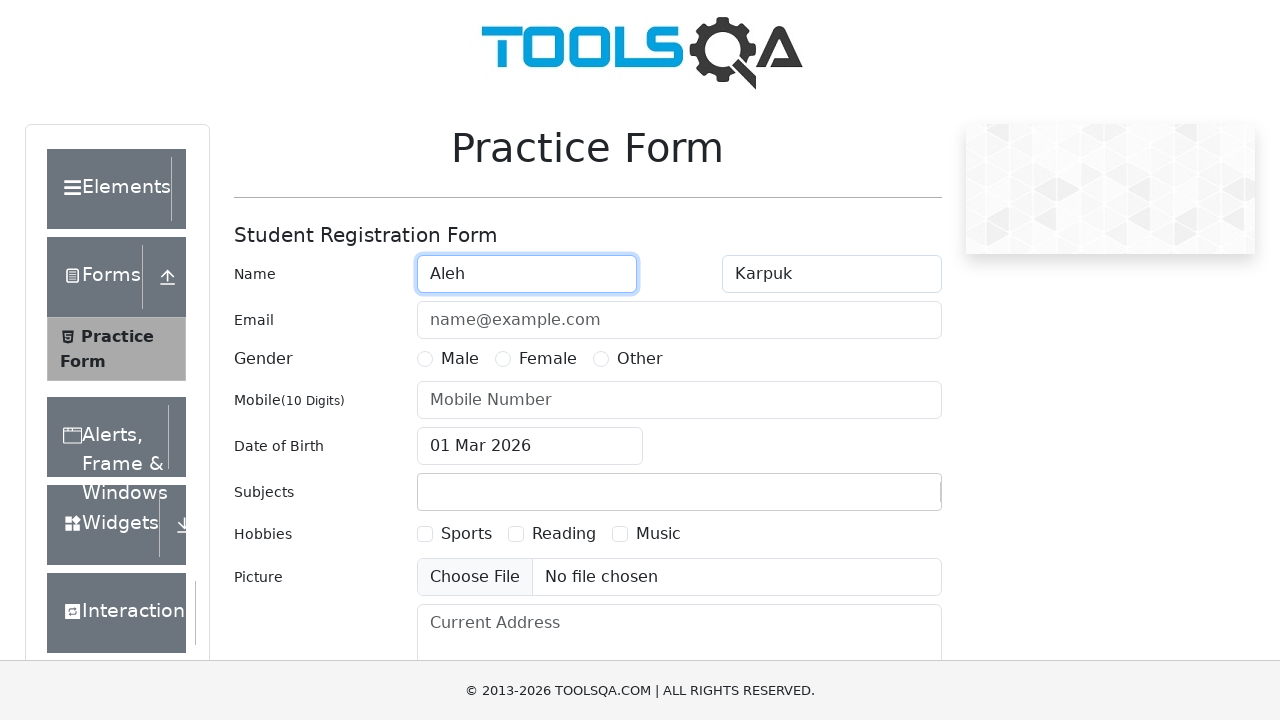

Filled email field with 'okarpuk@example.com' on input#userEmail
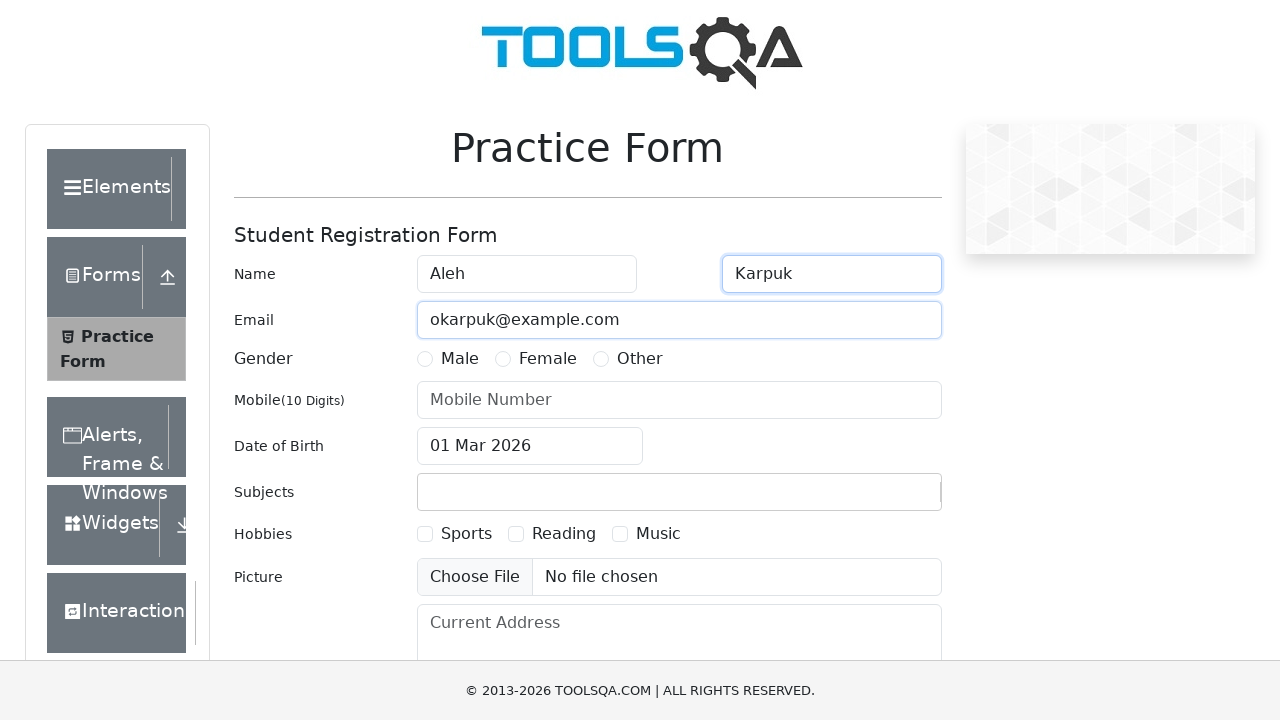

Selected male gender option at (460, 359) on label[for="gender-radio-1"]
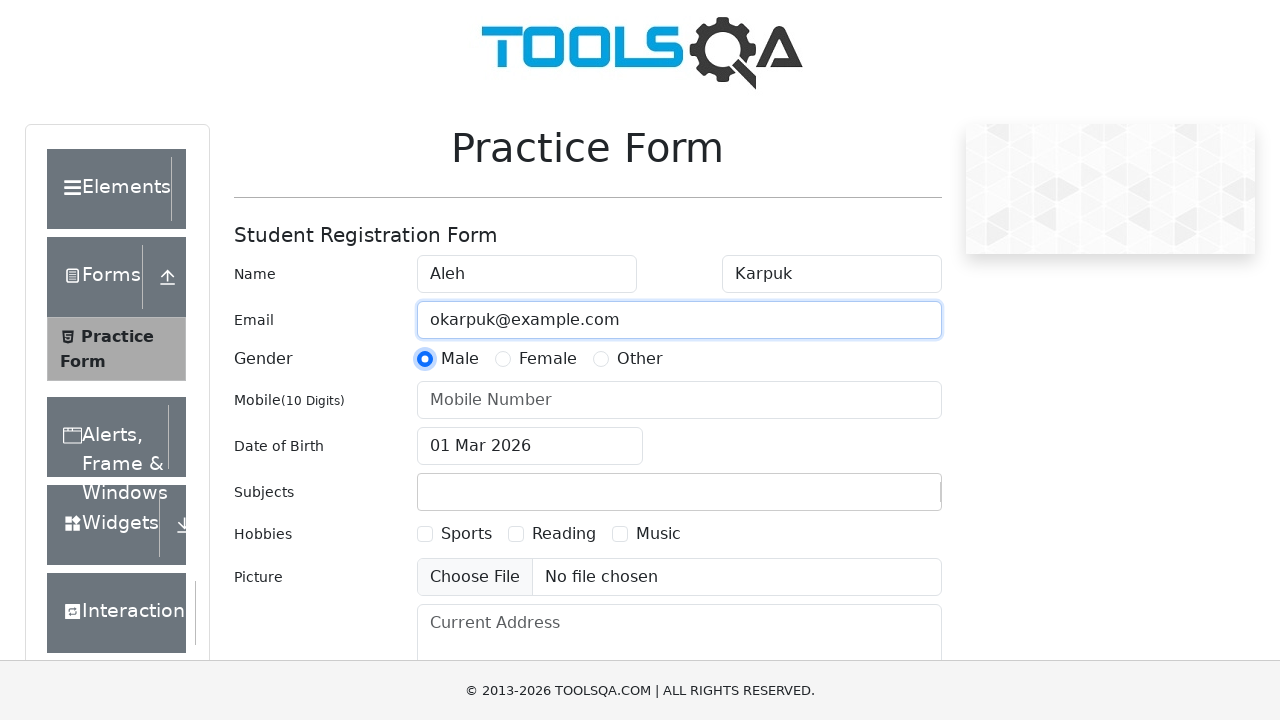

Filled mobile number field with '1234567890' on input#userNumber
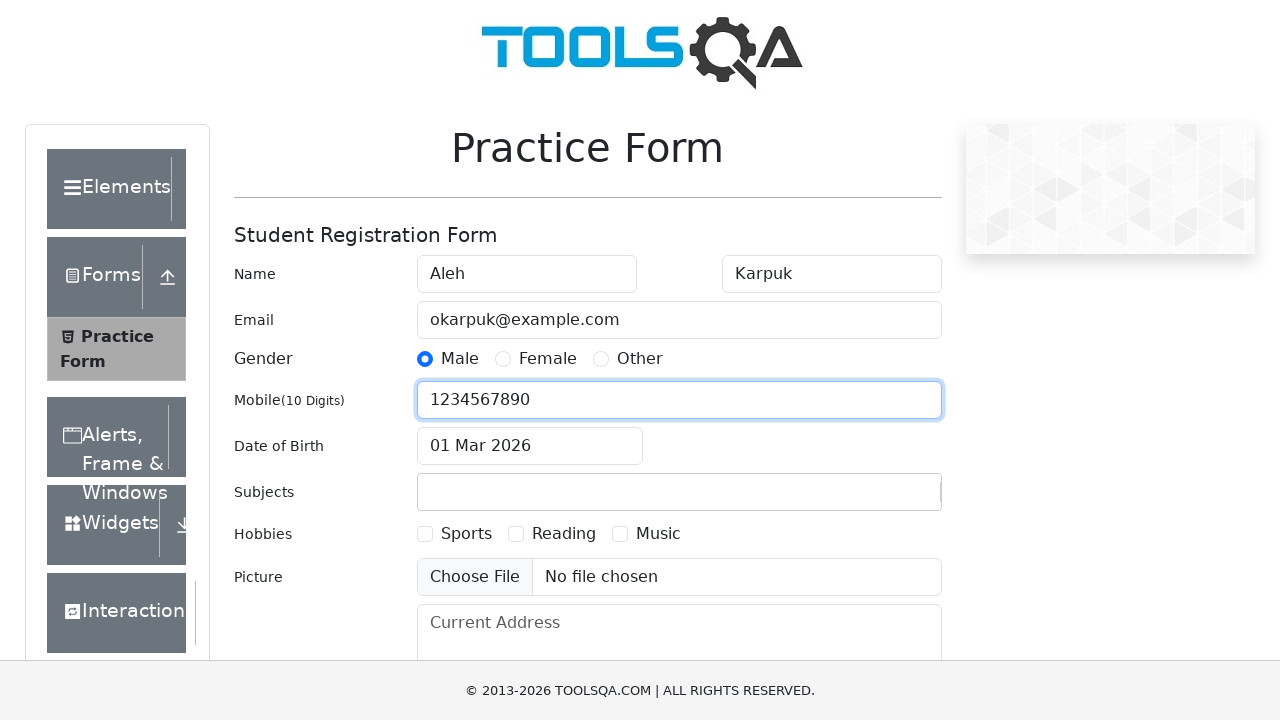

Clicked on date of birth field at (530, 446) on input#dateOfBirthInput
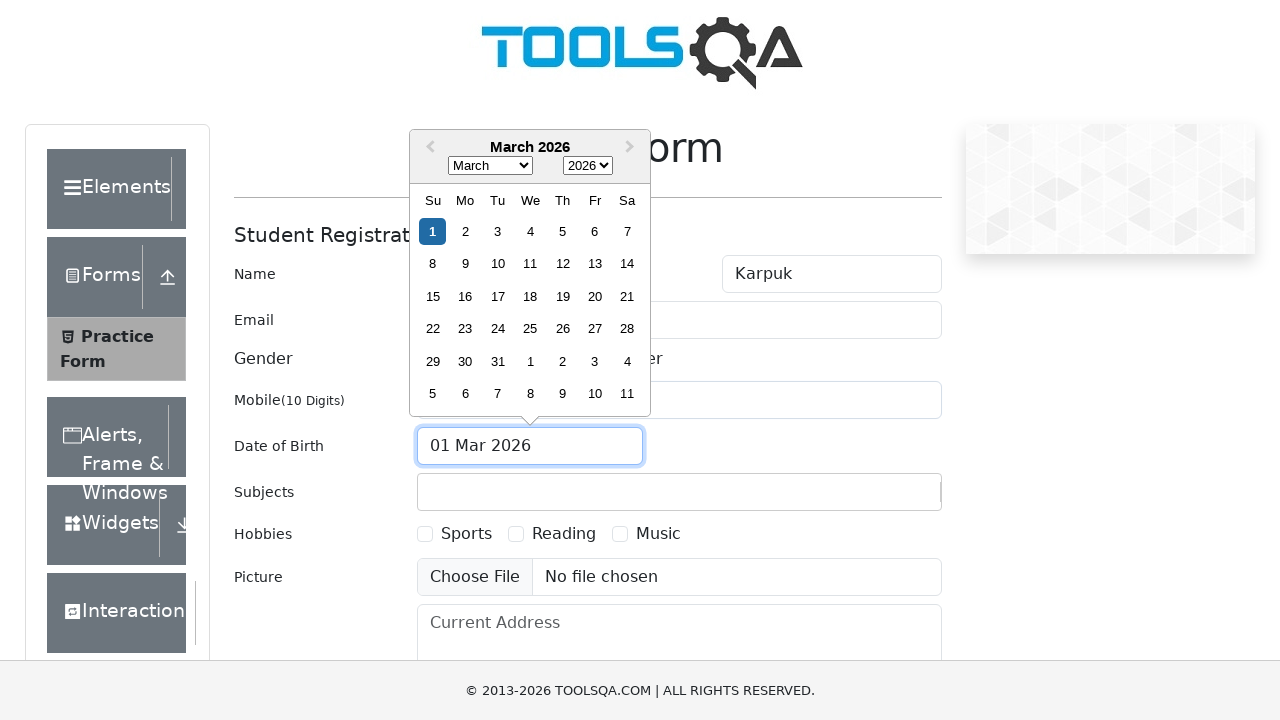

Selected all text in date of birth field on input#dateOfBirthInput
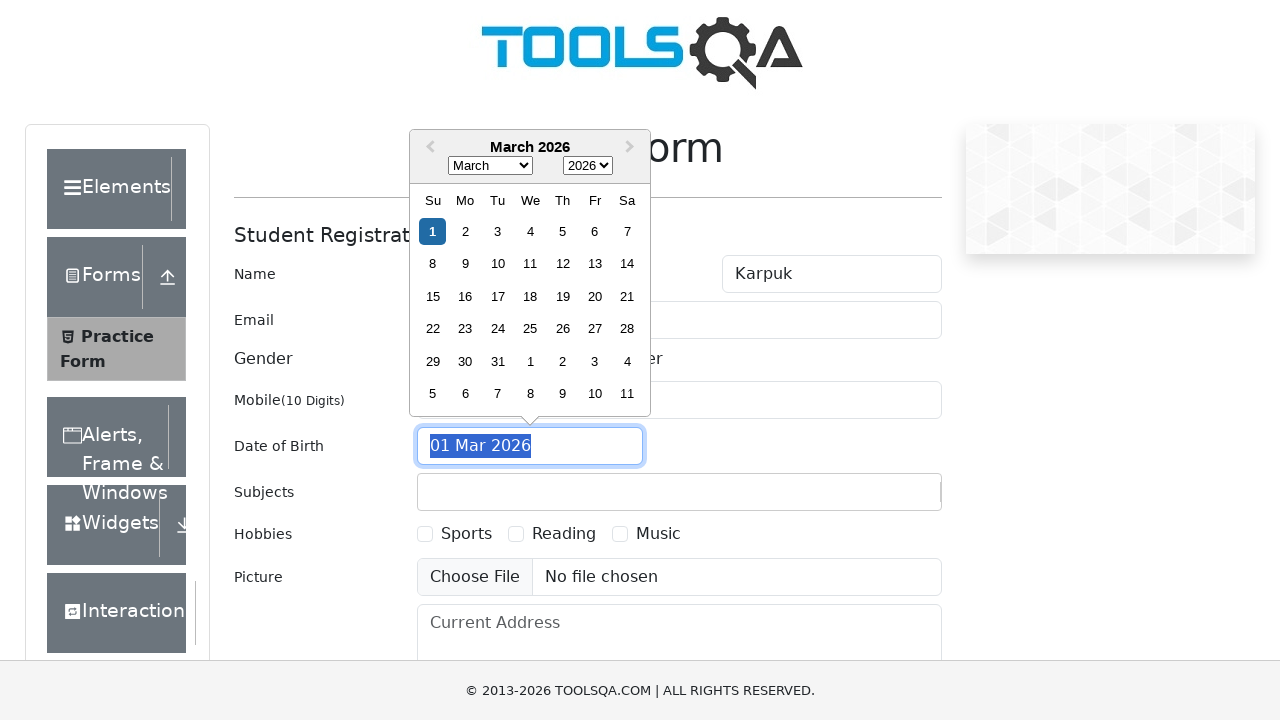

Typed date of birth '1 Jun 1985' on input#dateOfBirthInput
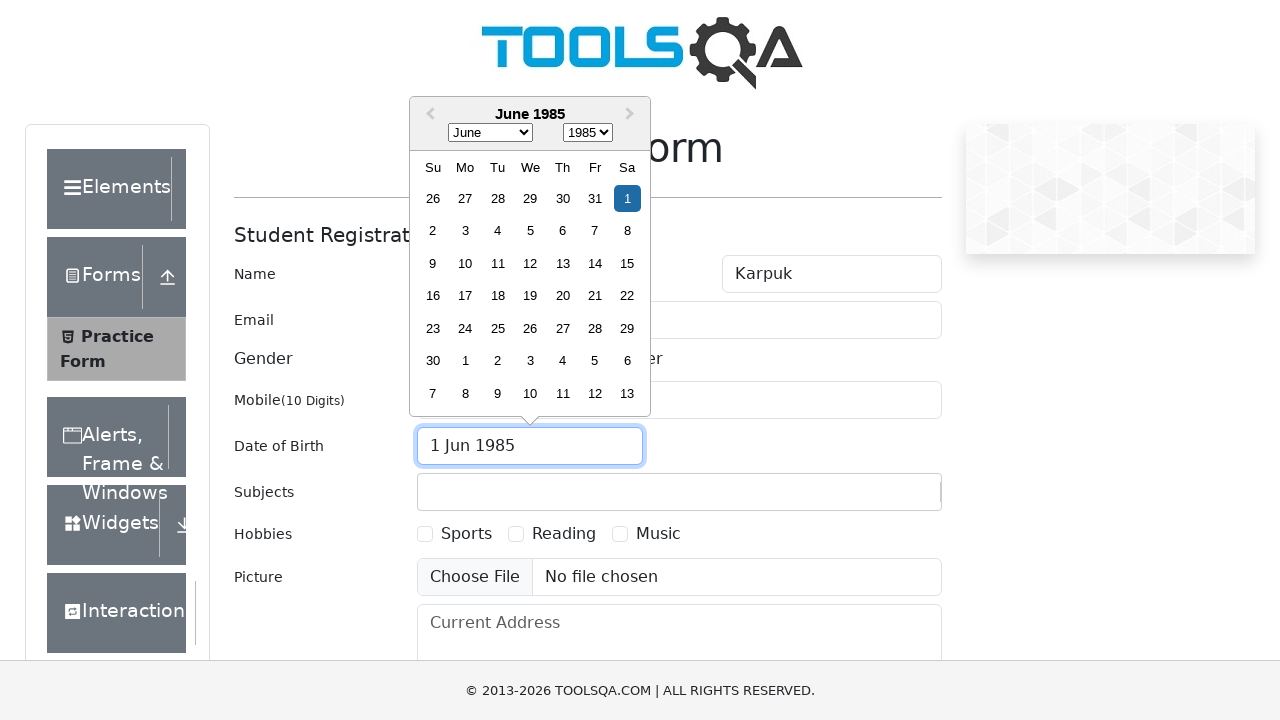

Pressed Escape to close date picker on input#dateOfBirthInput
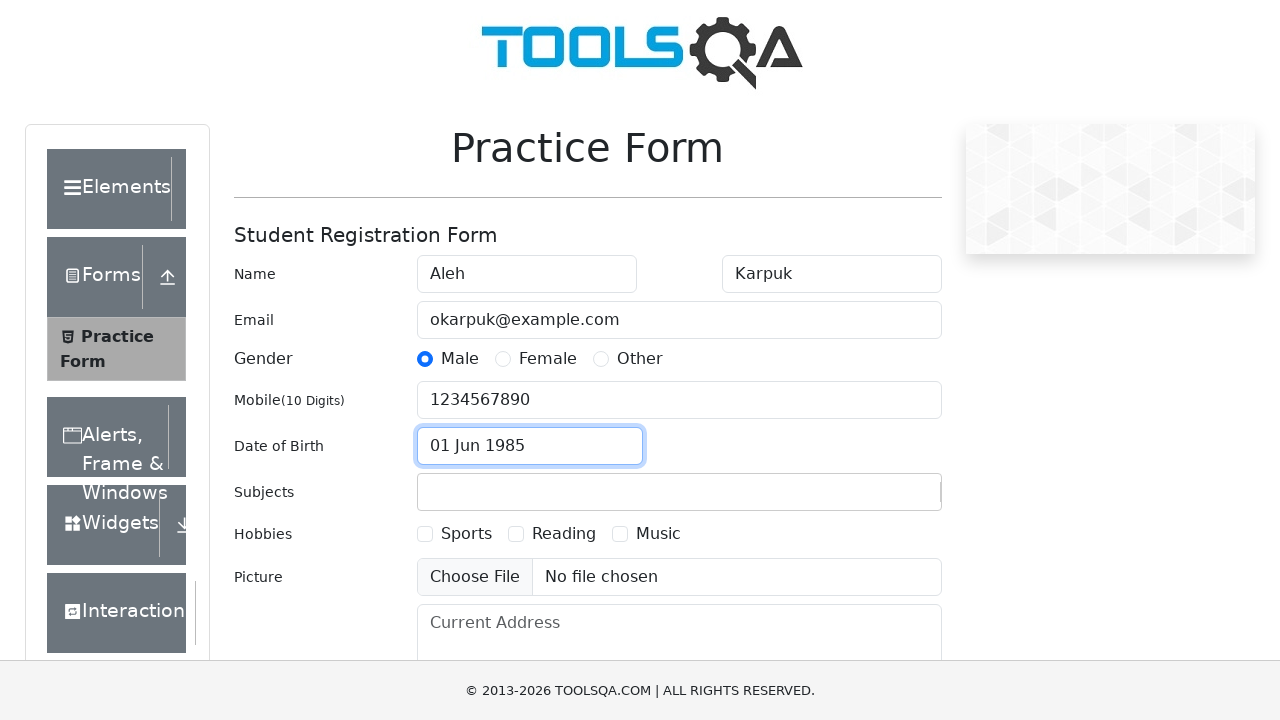

Filled subjects field with 'Math' on input#subjectsInput
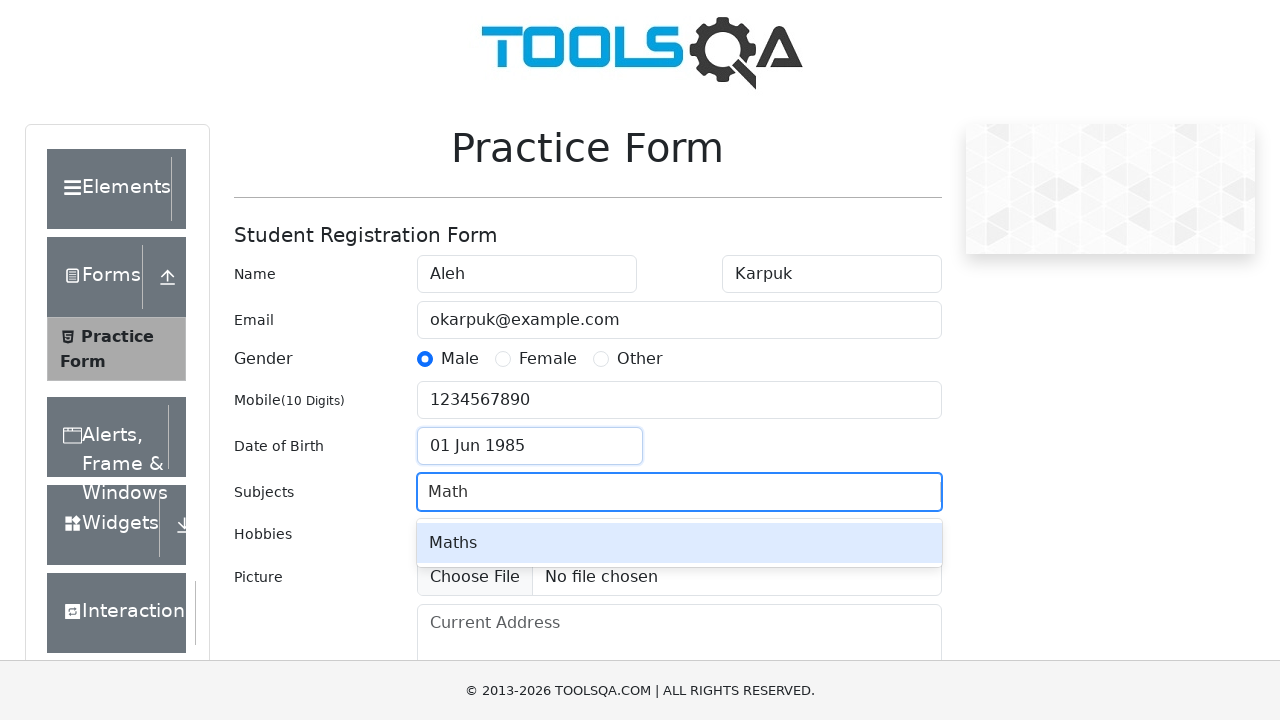

Pressed Enter to confirm subject selection on input#subjectsInput
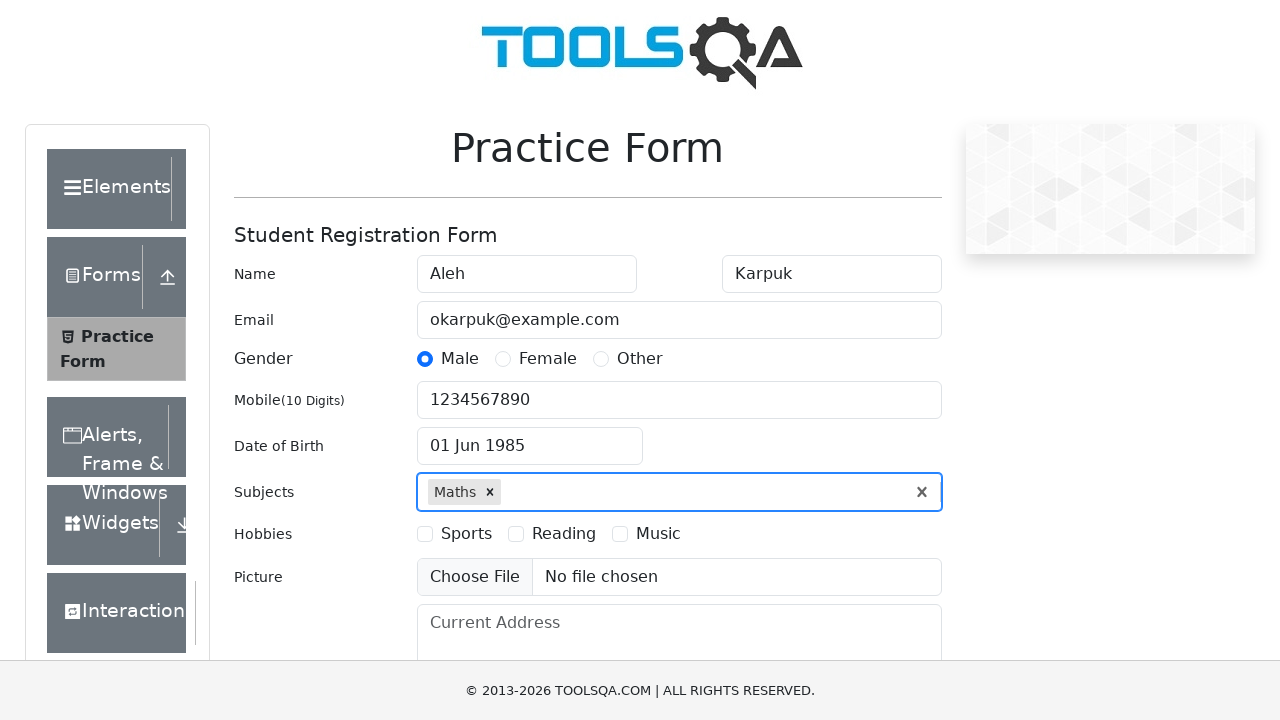

Scrolled hobbies section into view
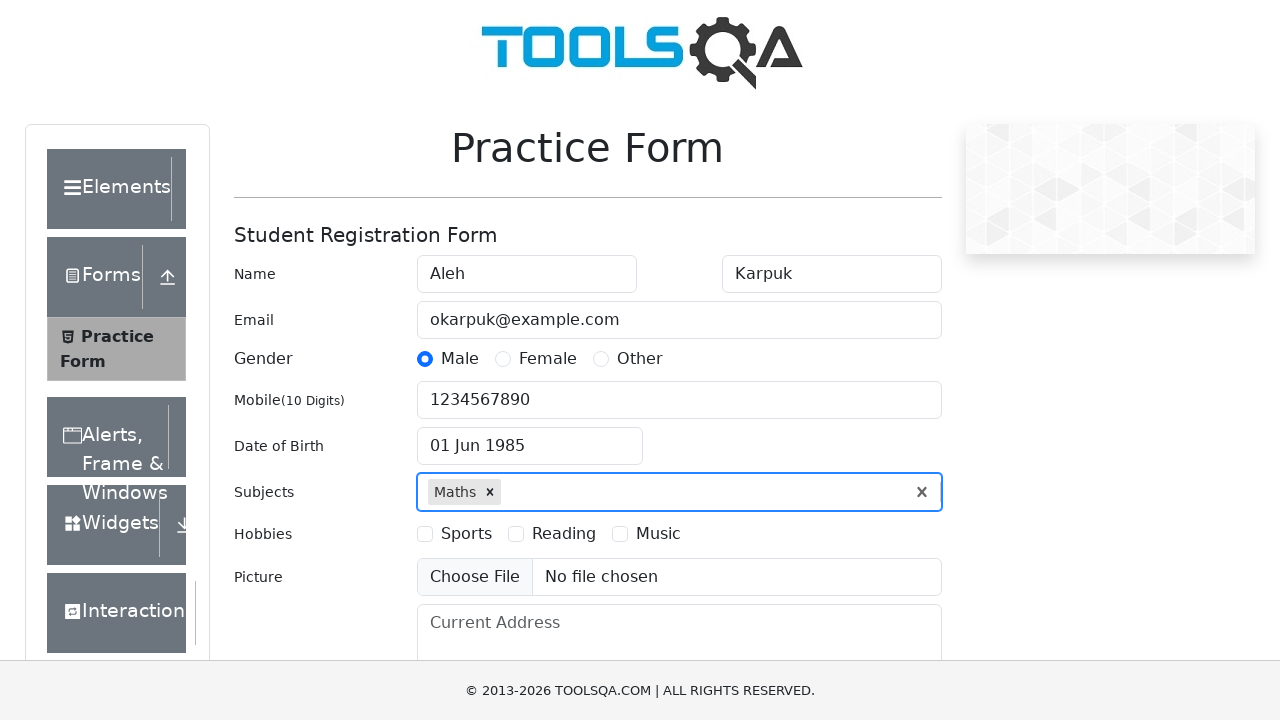

Selected Sports hobby checkbox at (466, 534) on label[for="hobbies-checkbox-1"]
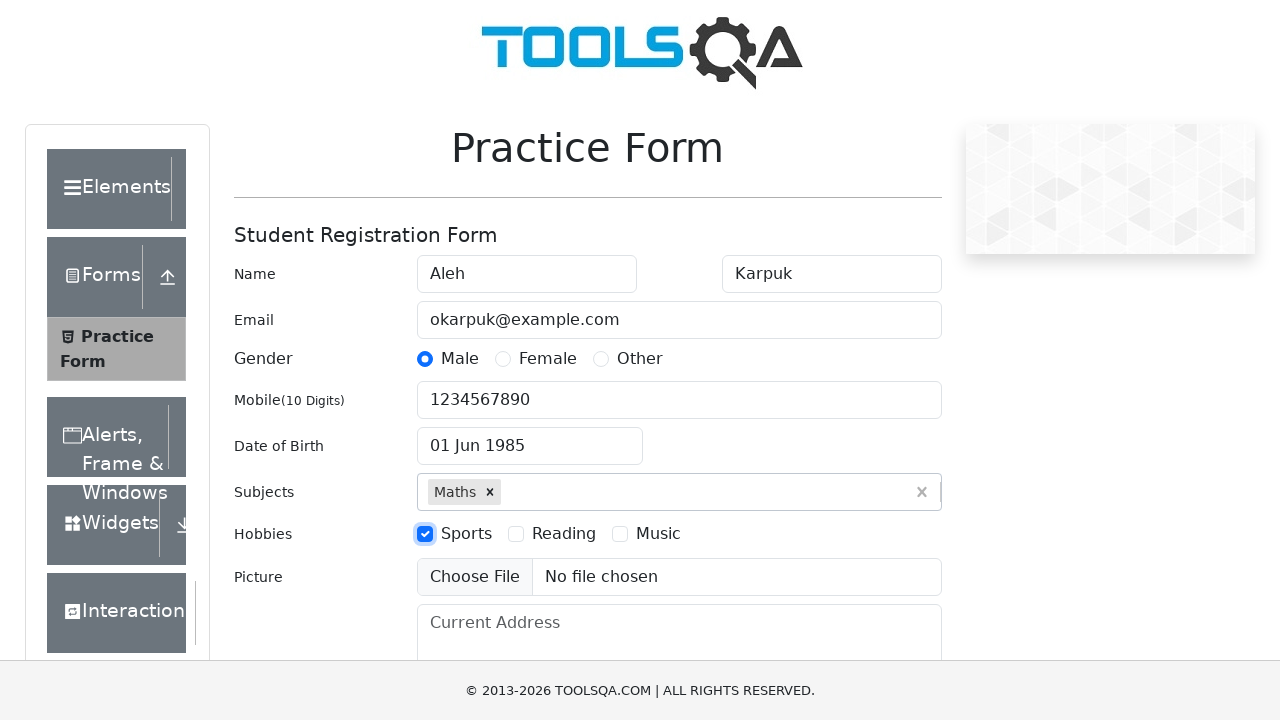

Selected Music hobby checkbox at (658, 534) on label[for="hobbies-checkbox-3"]
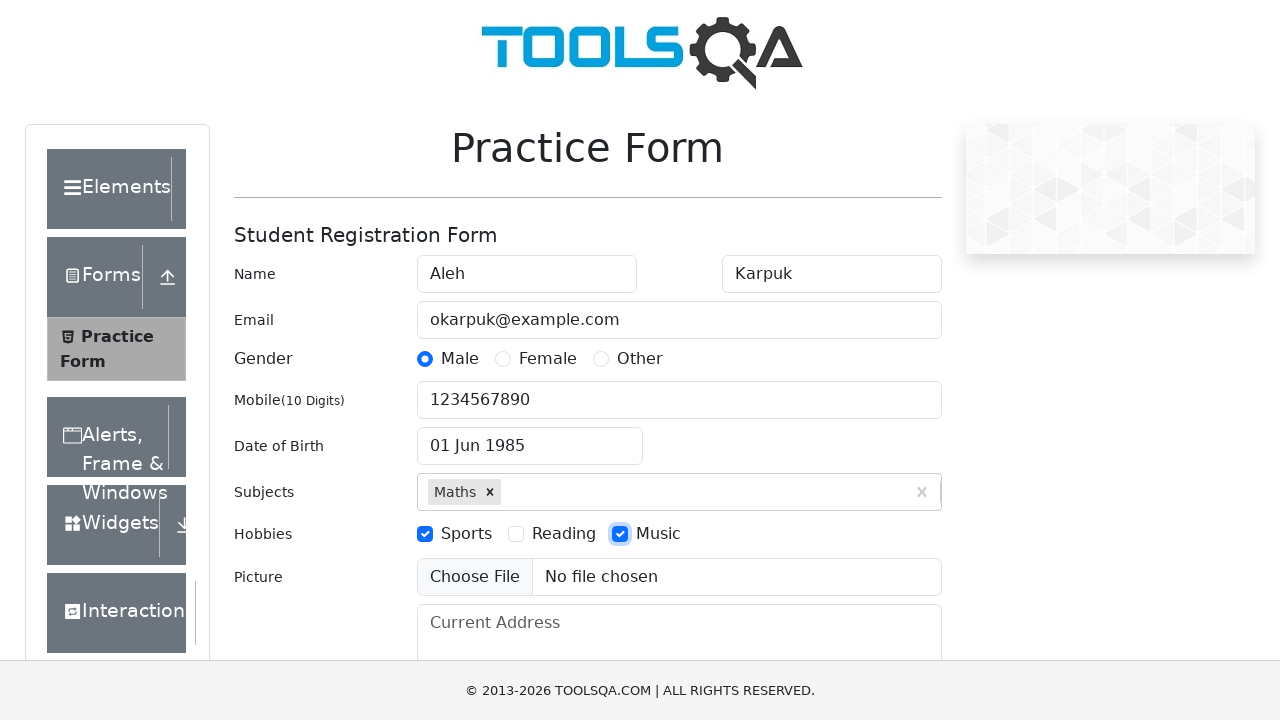

Filled current address with 'Test city, Test street, 1 - 999' on textarea#currentAddress
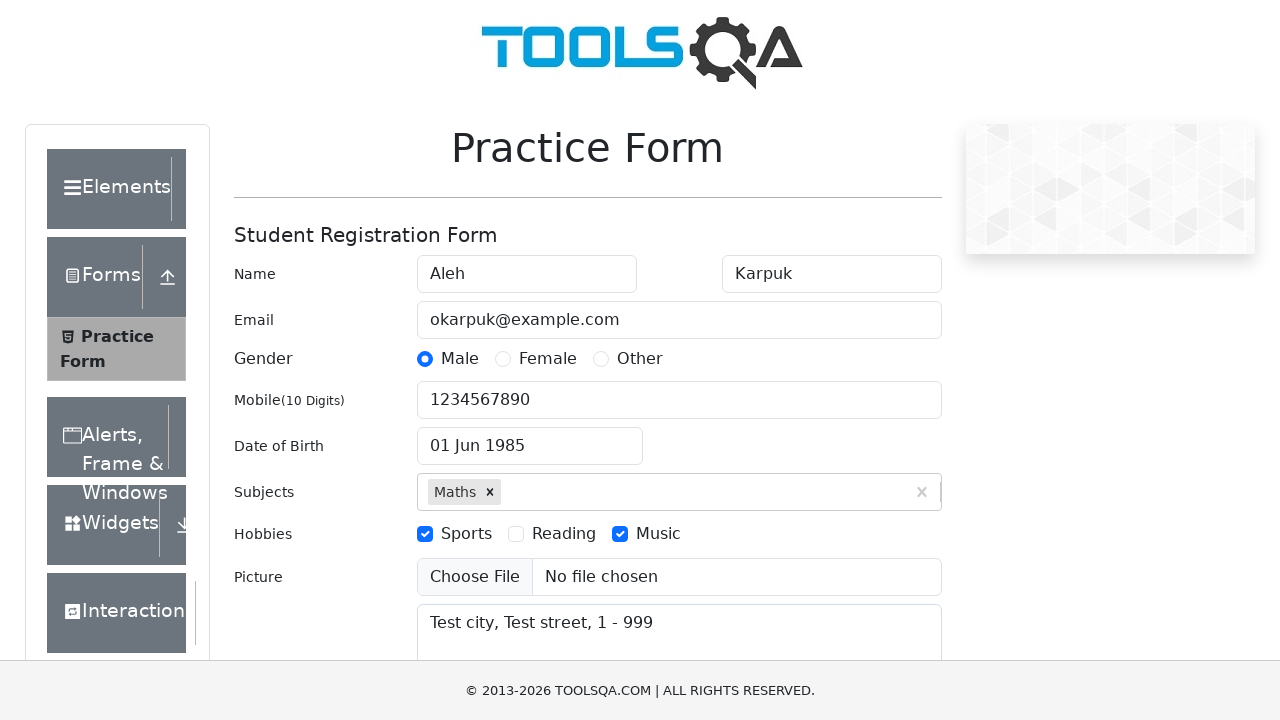

Pressed Escape to finalize address field on textarea#currentAddress
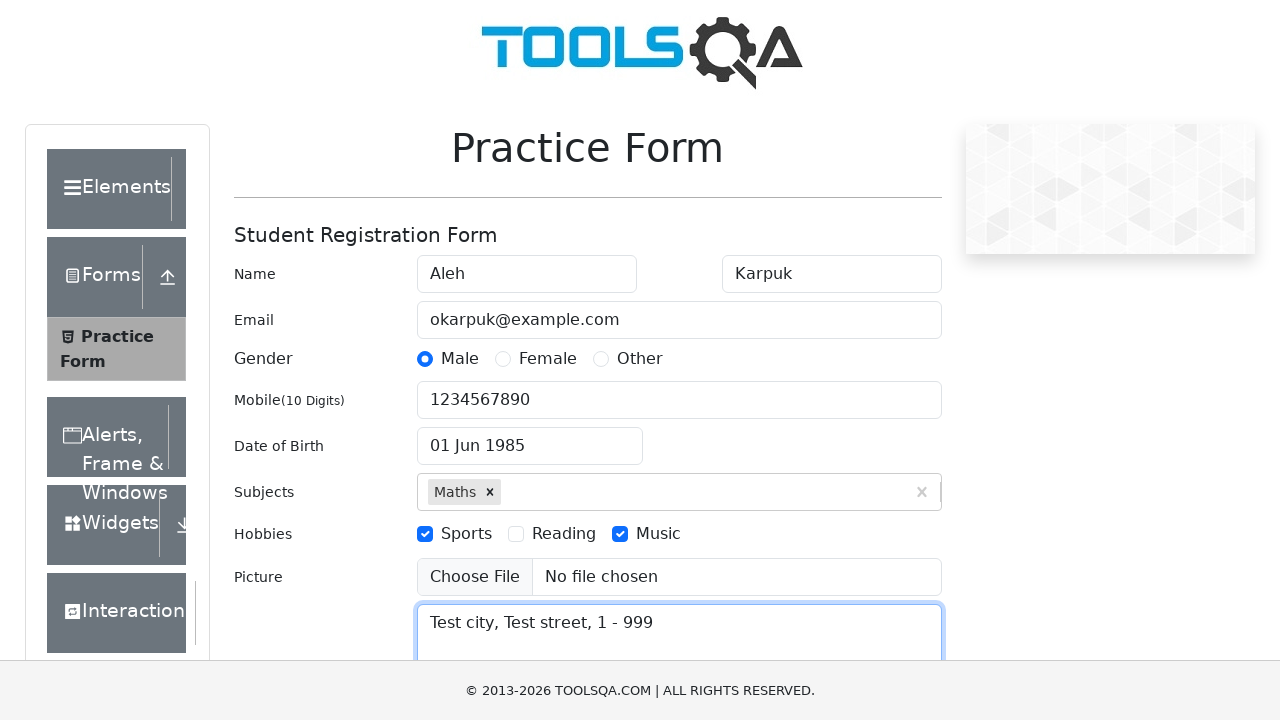

Filled state field with 'Haryana' on input#react-select-3-input
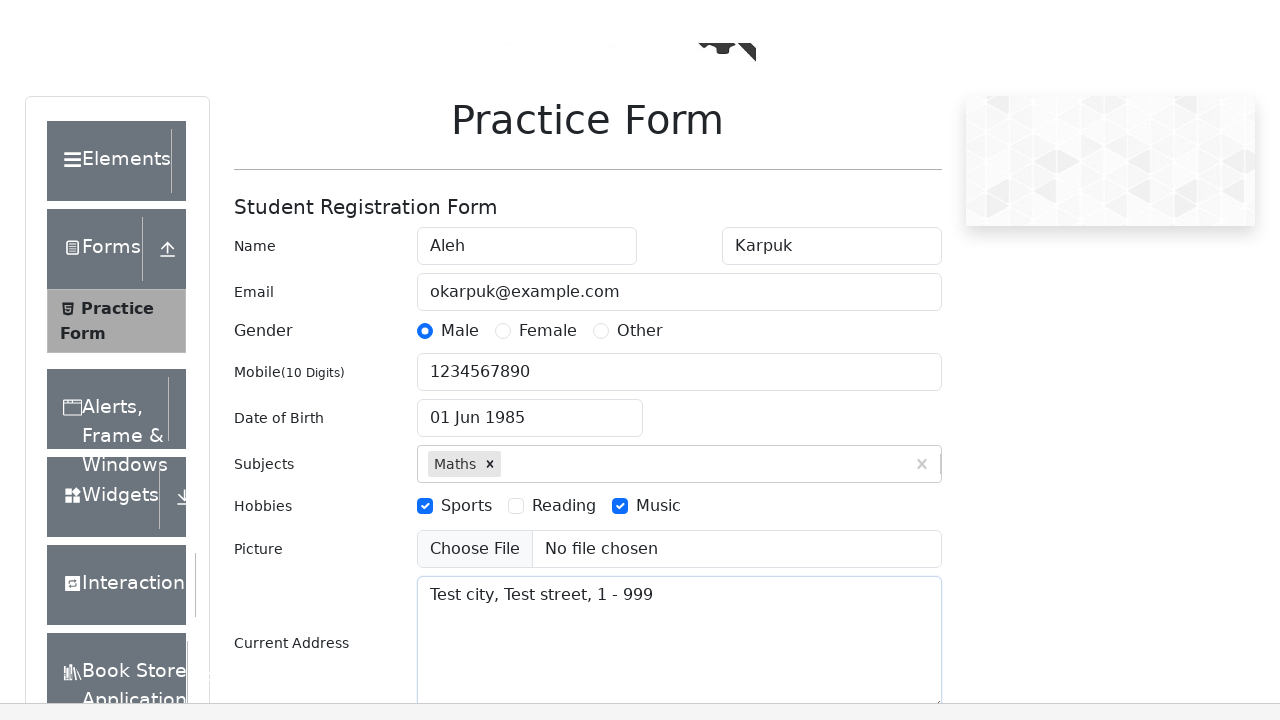

Pressed Enter to confirm state selection on input#react-select-3-input
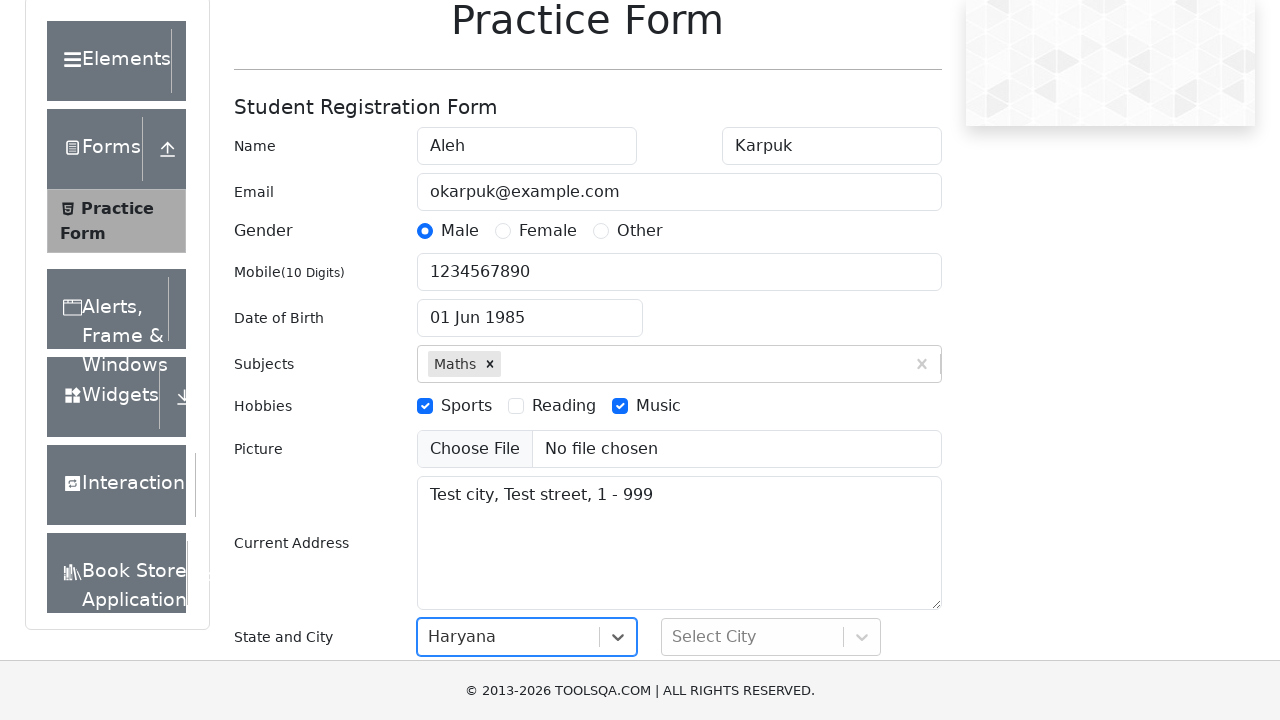

Filled city field with 'Karnal' on input#react-select-4-input
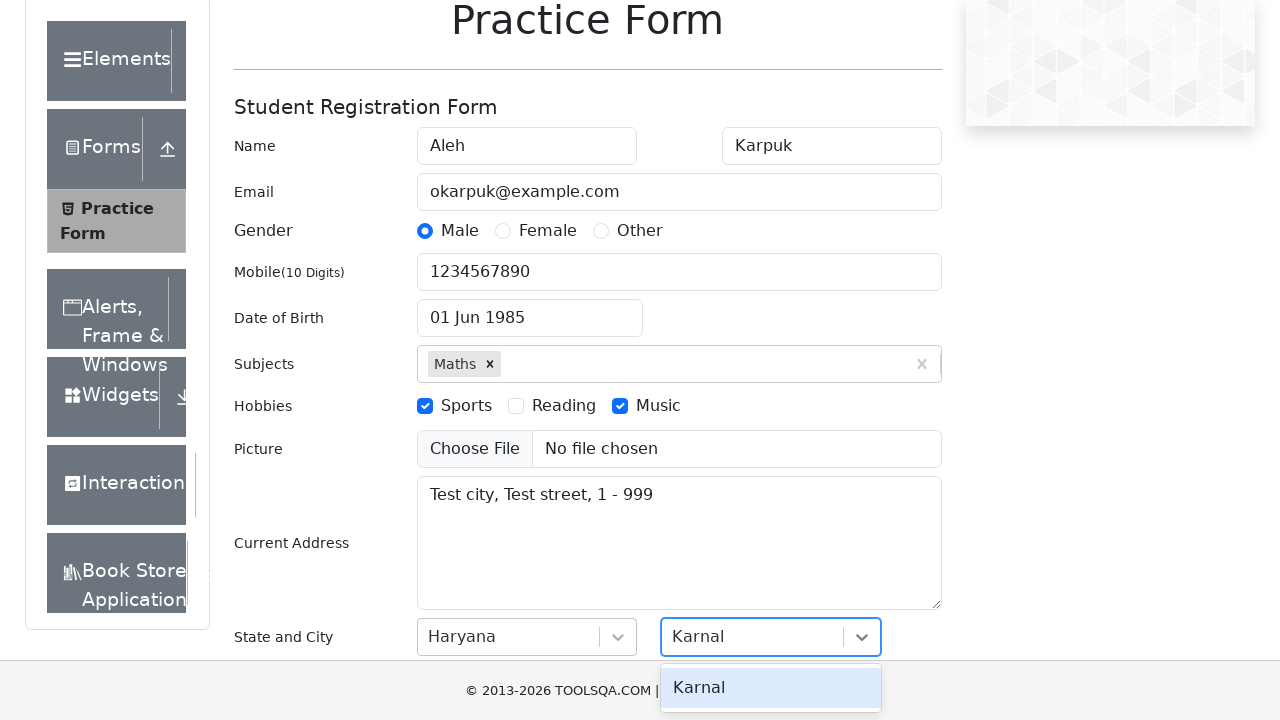

Pressed Enter to confirm city selection on input#react-select-4-input
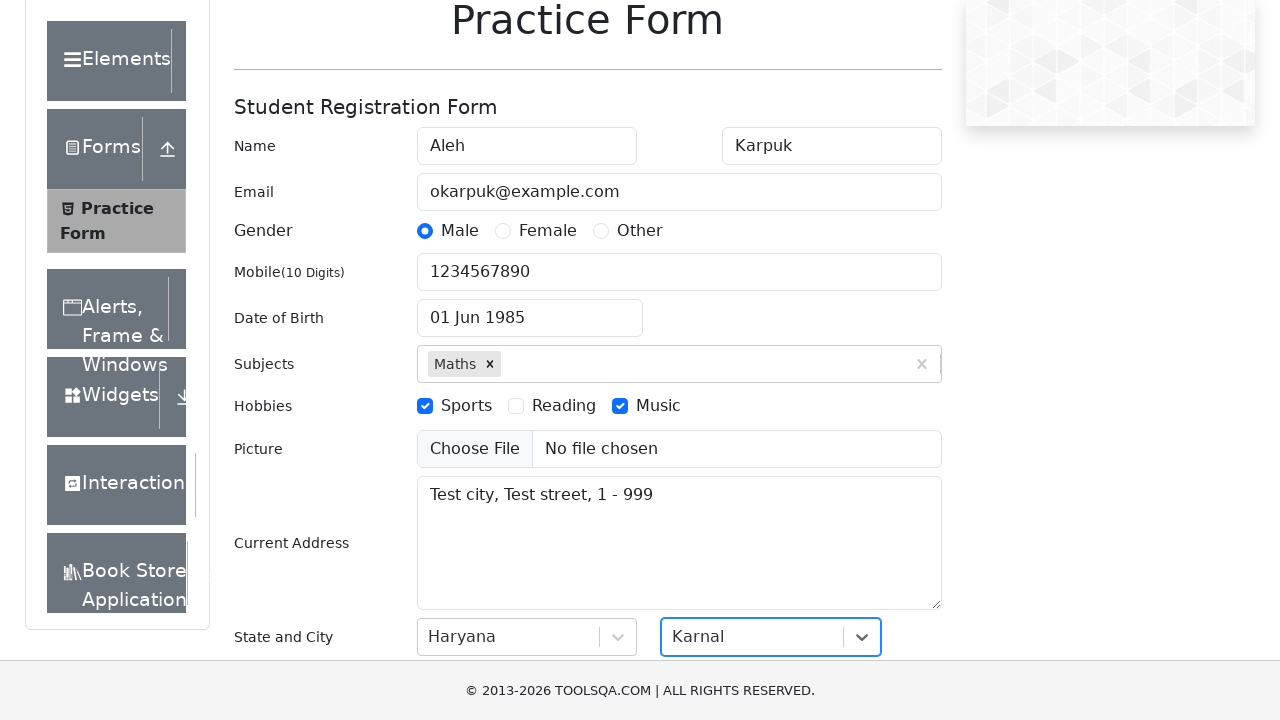

Clicked submit button to submit the form at (885, 499) on button#submit
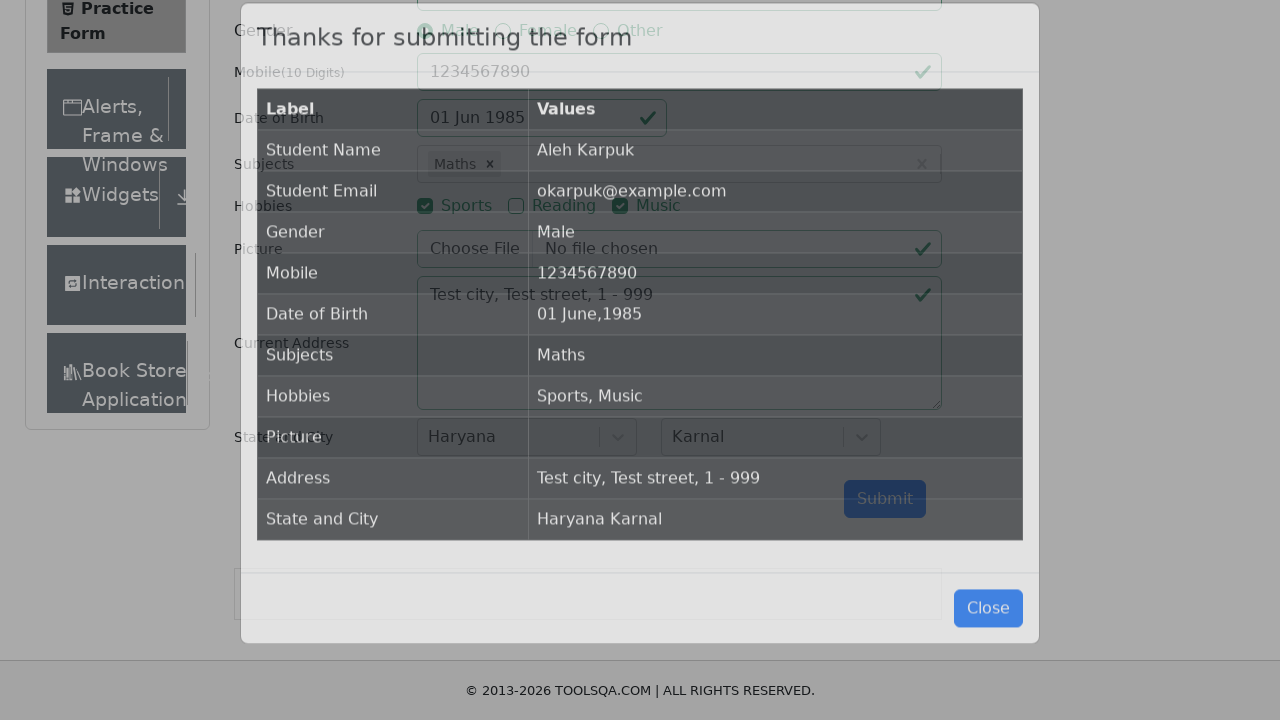

Form submission confirmation modal appeared
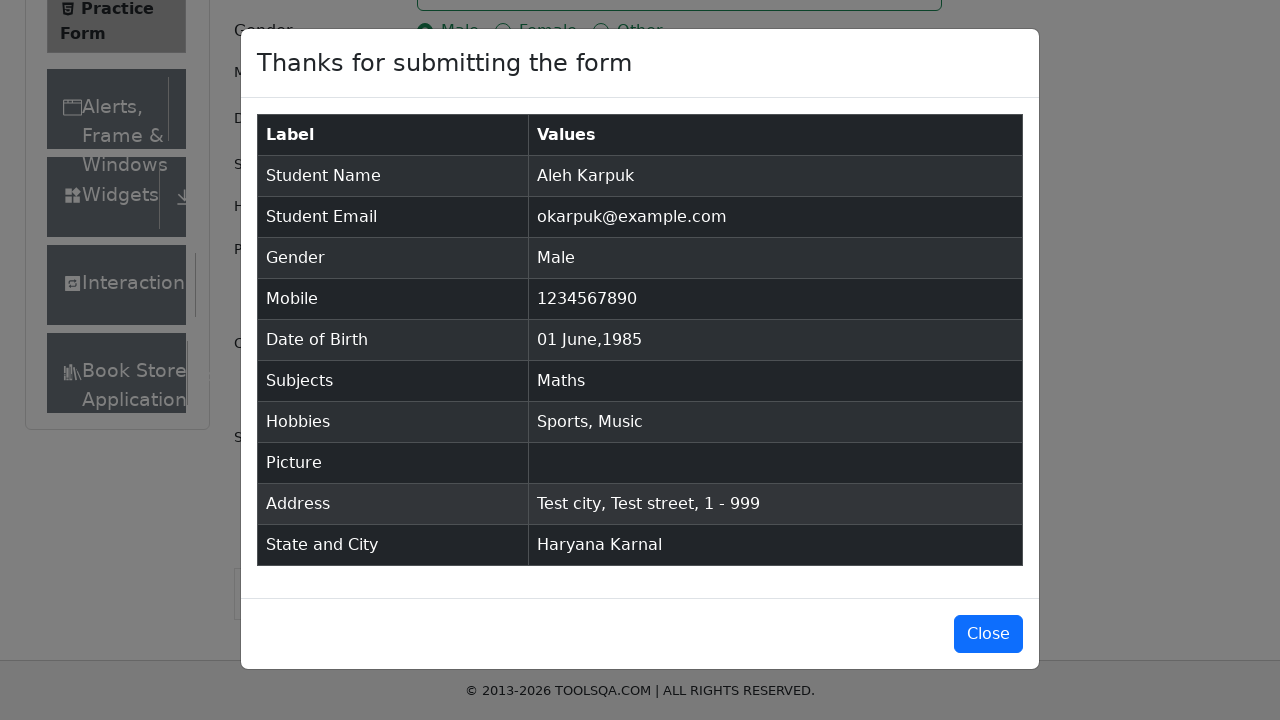

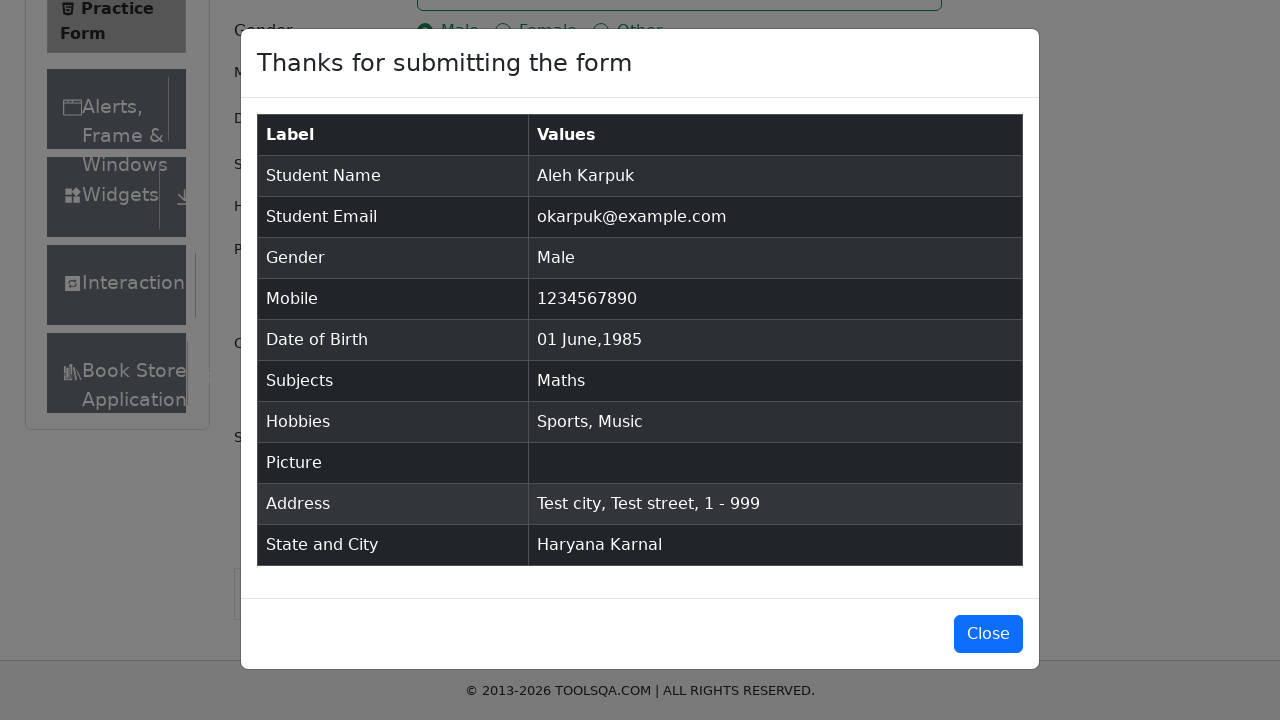